Tests individual form field interactions including text inputs, radio buttons, checkboxes, and dropdowns

Starting URL: https://demoqa.com/automation-practice-form

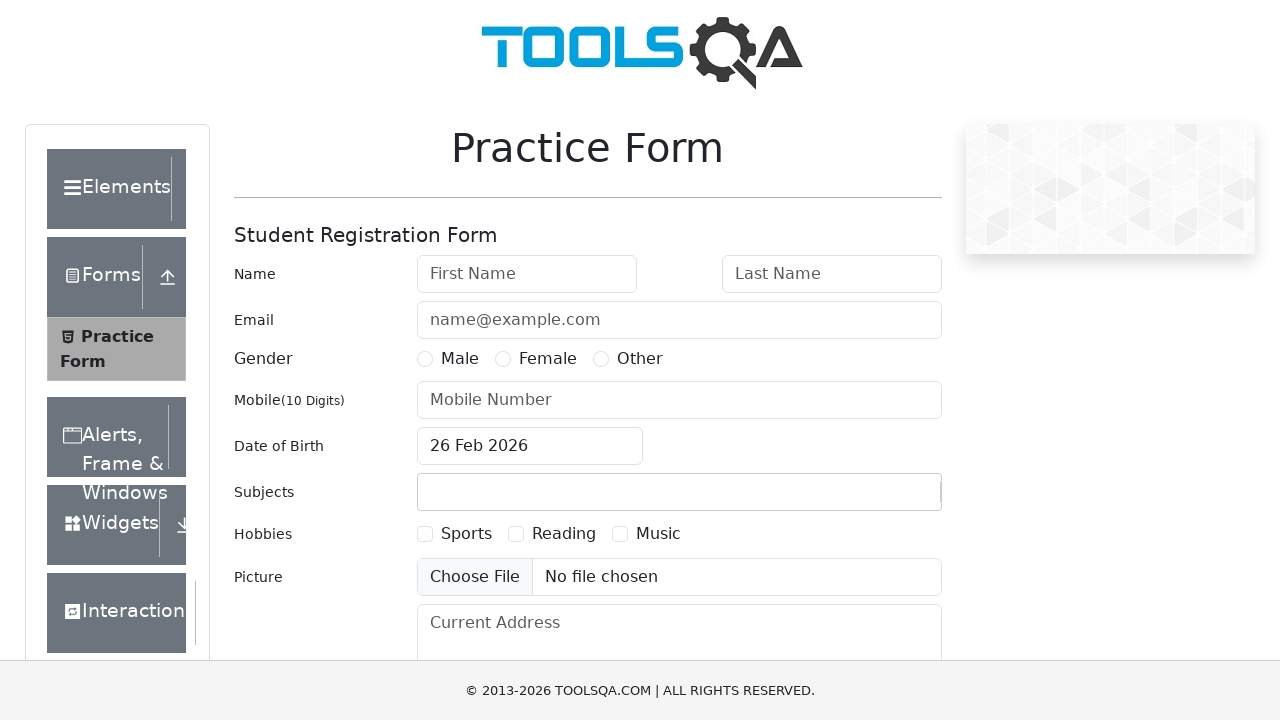

Filled firstName field with 'Test' on #firstName
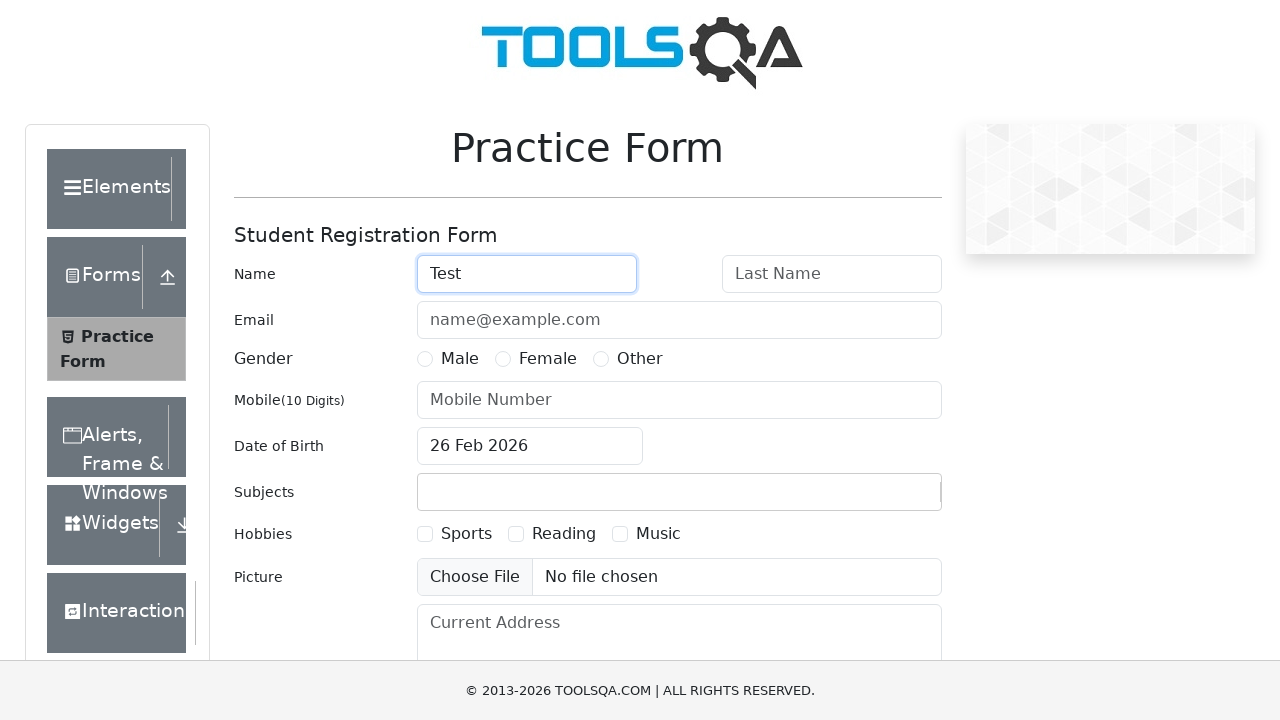

Clicked male gender radio button at (460, 359) on label[for='gender-radio-1']
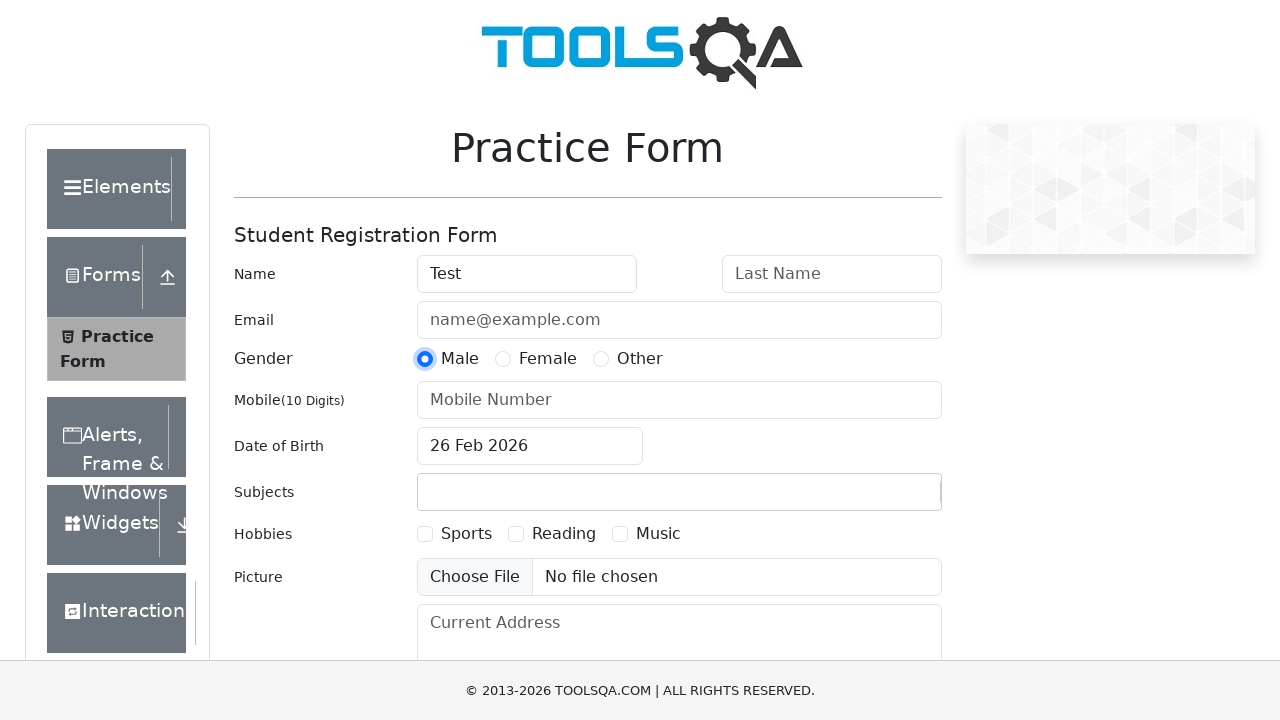

Clicked female gender radio button at (548, 359) on label[for='gender-radio-2']
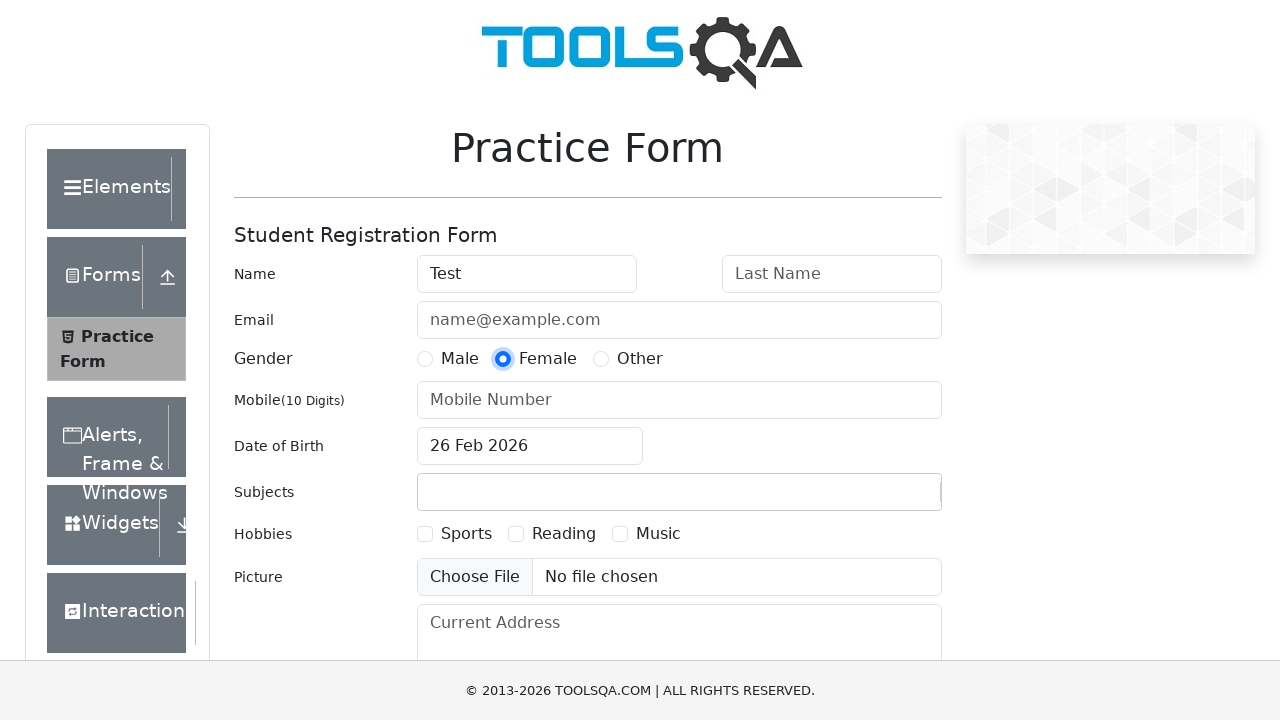

Clicked sports hobby checkbox at (466, 534) on label[for='hobbies-checkbox-1']
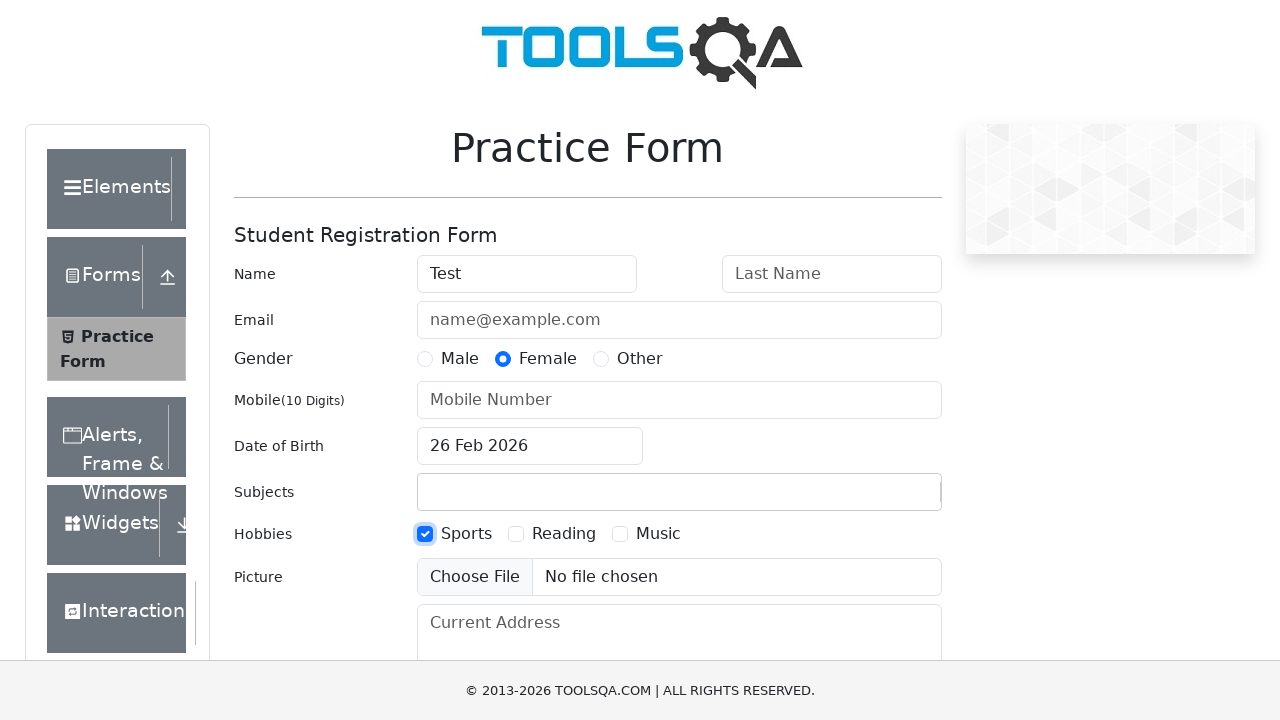

Clicked reading hobby checkbox at (564, 534) on label[for='hobbies-checkbox-2']
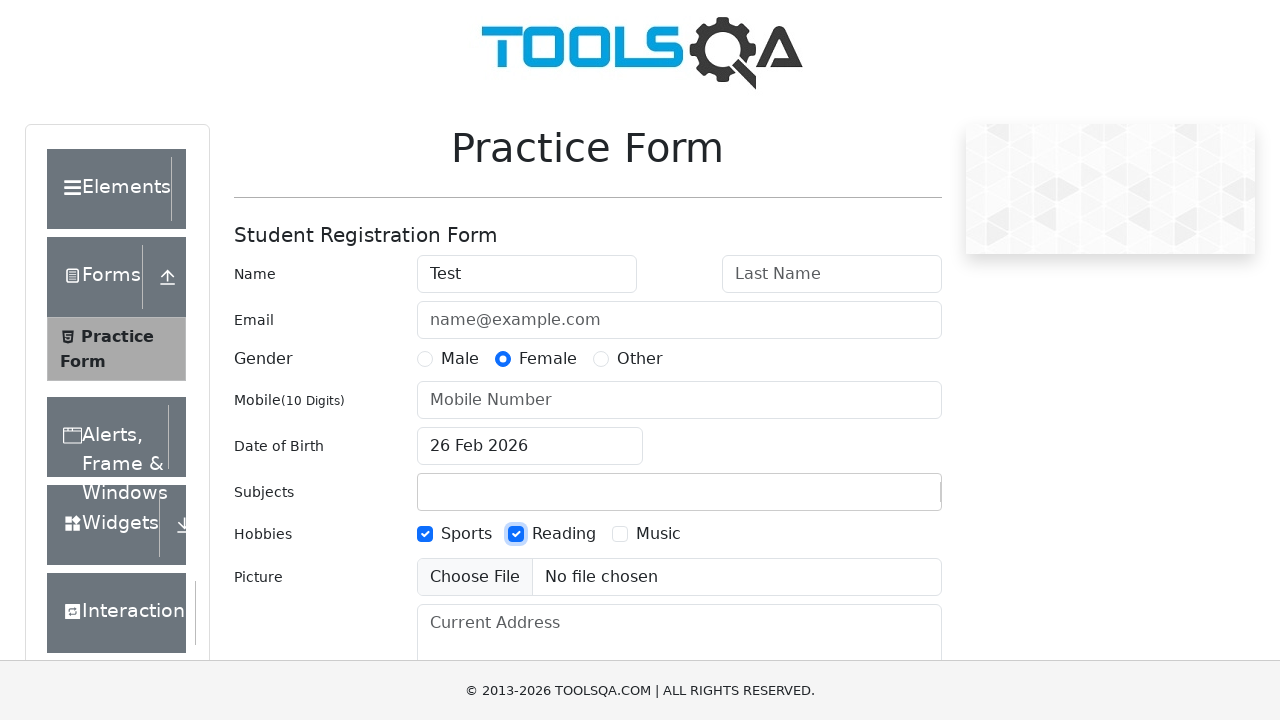

Clicked state dropdown to open it at (527, 437) on #state
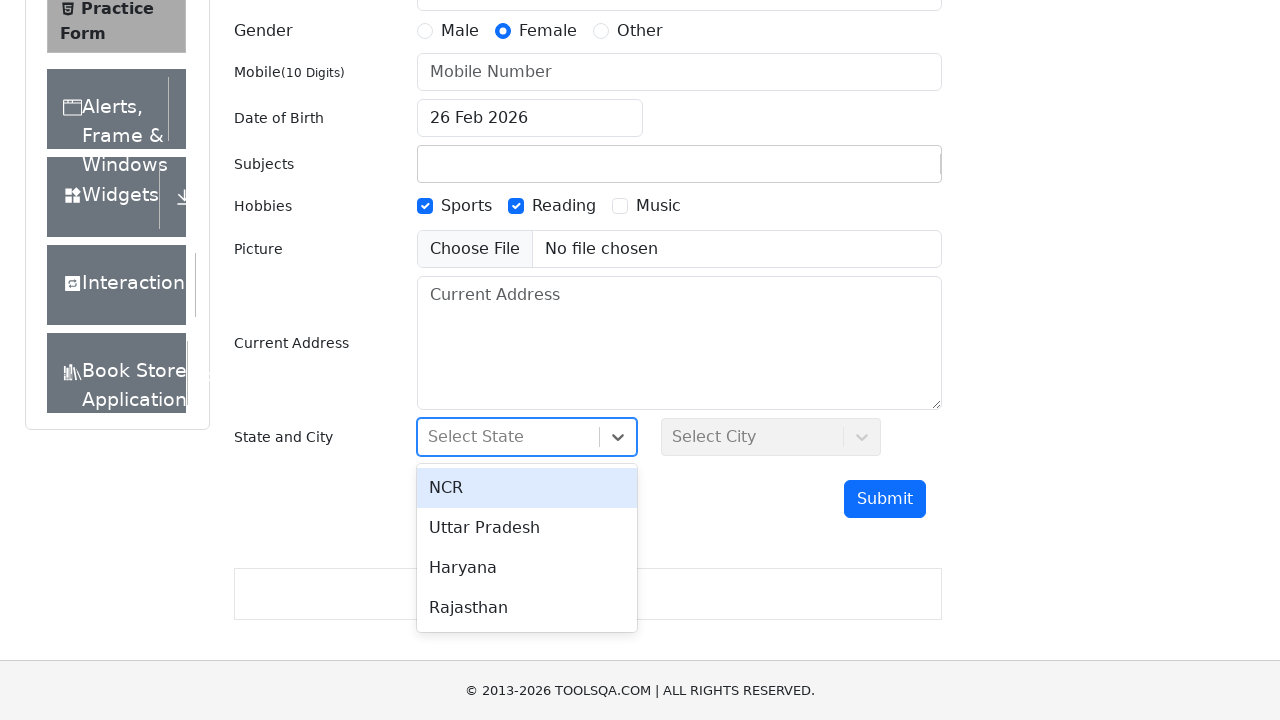

Waited 500ms for dropdown to open
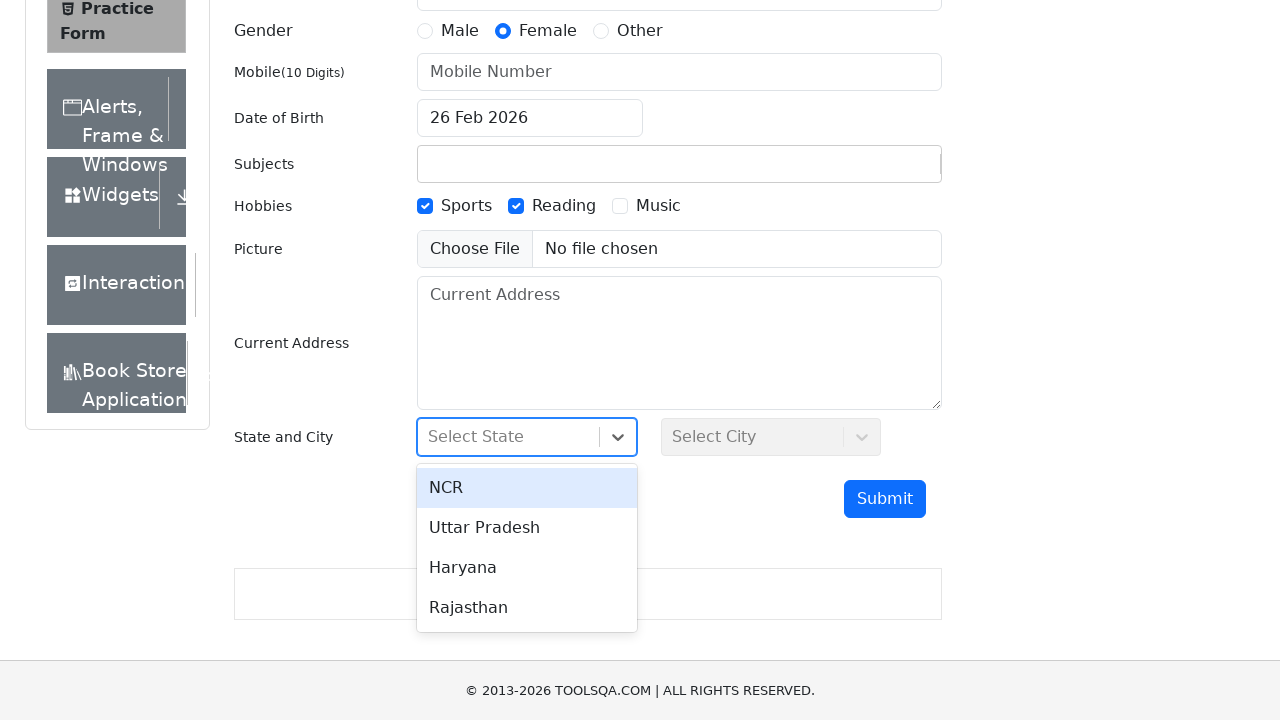

Pressed Escape to close state dropdown
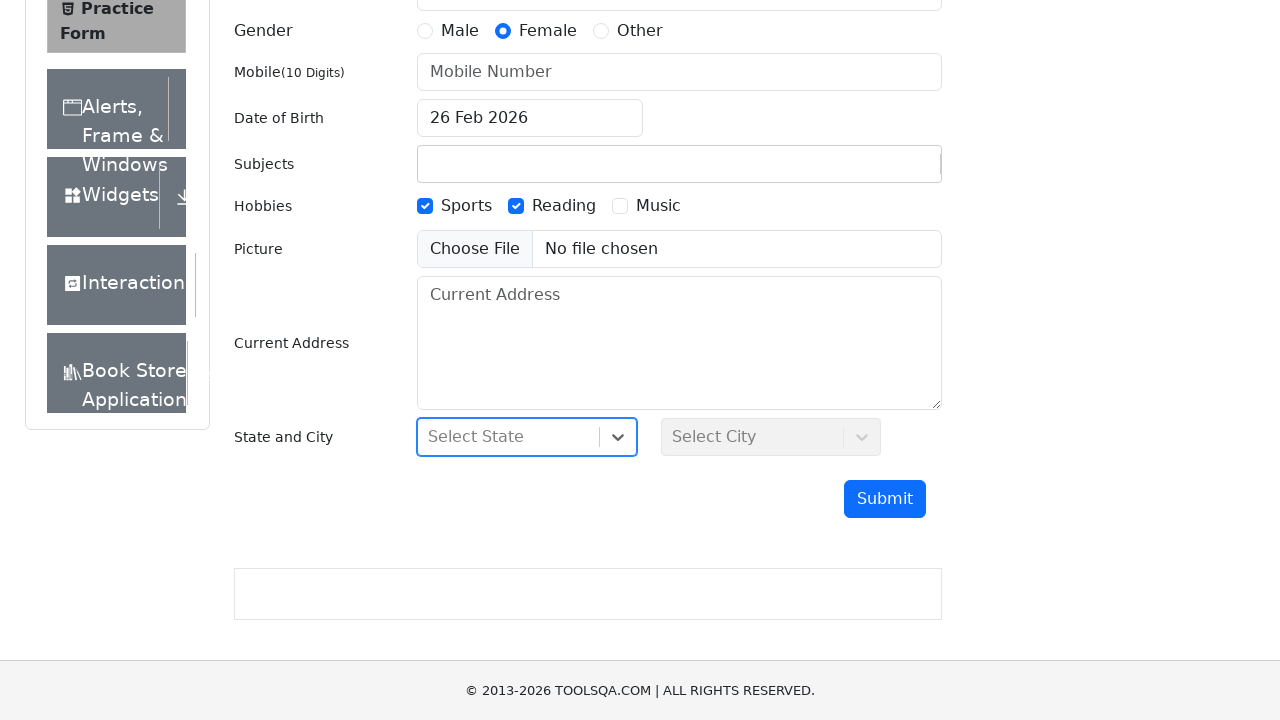

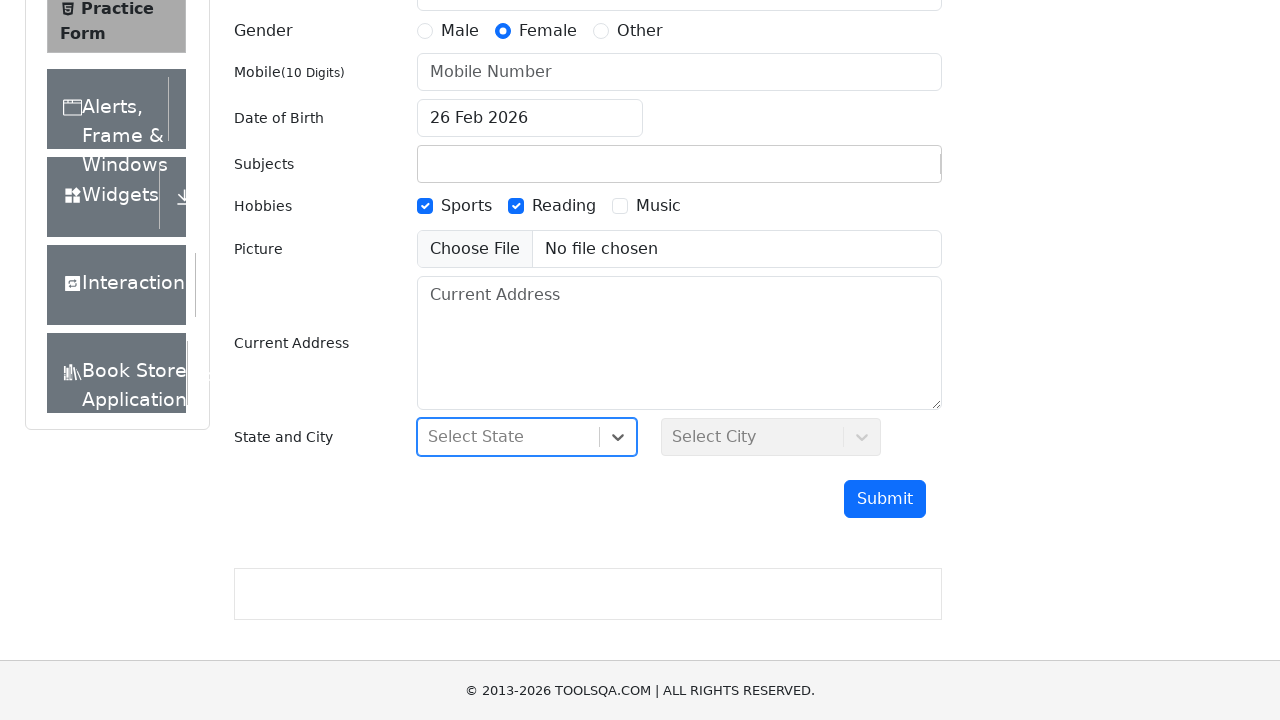